Tests checkbox functionality by clicking to select and deselect a checkbox, verifying its state, and counting total checkboxes on the page

Starting URL: http://qaclickacademy.com/practice.php

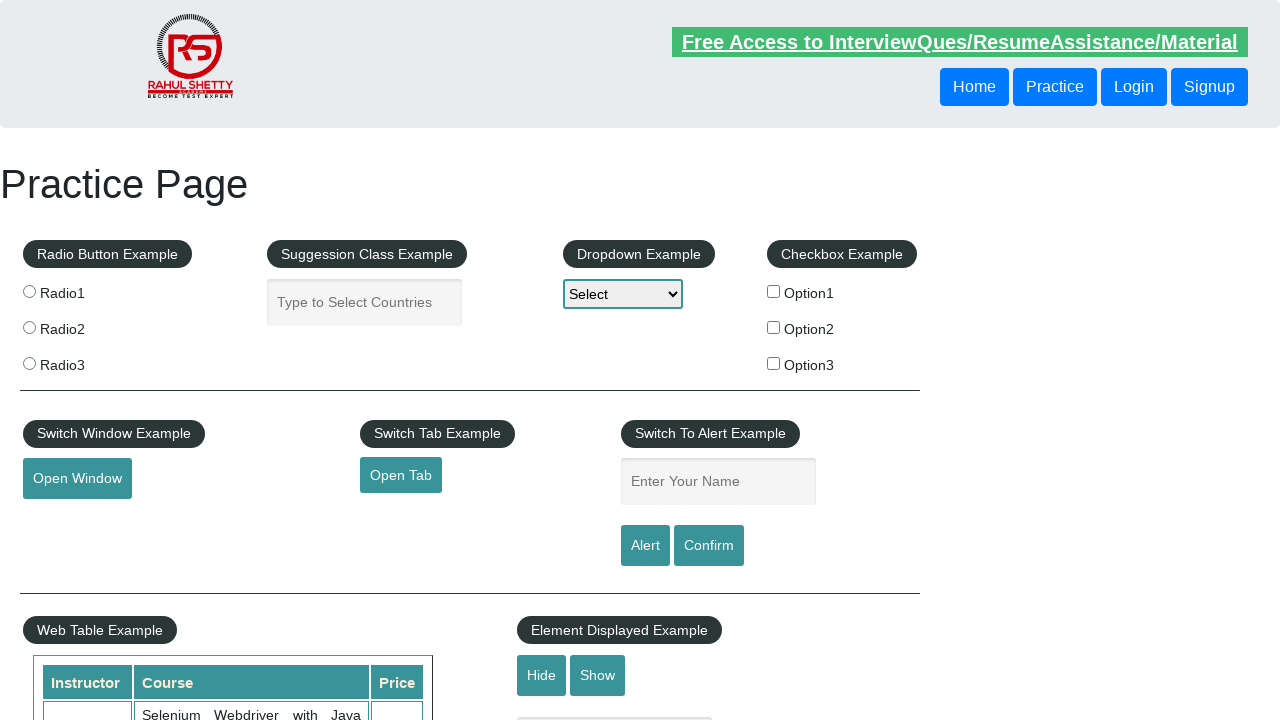

Clicked checkbox #checkBoxOption1 to select it at (774, 291) on #checkBoxOption1
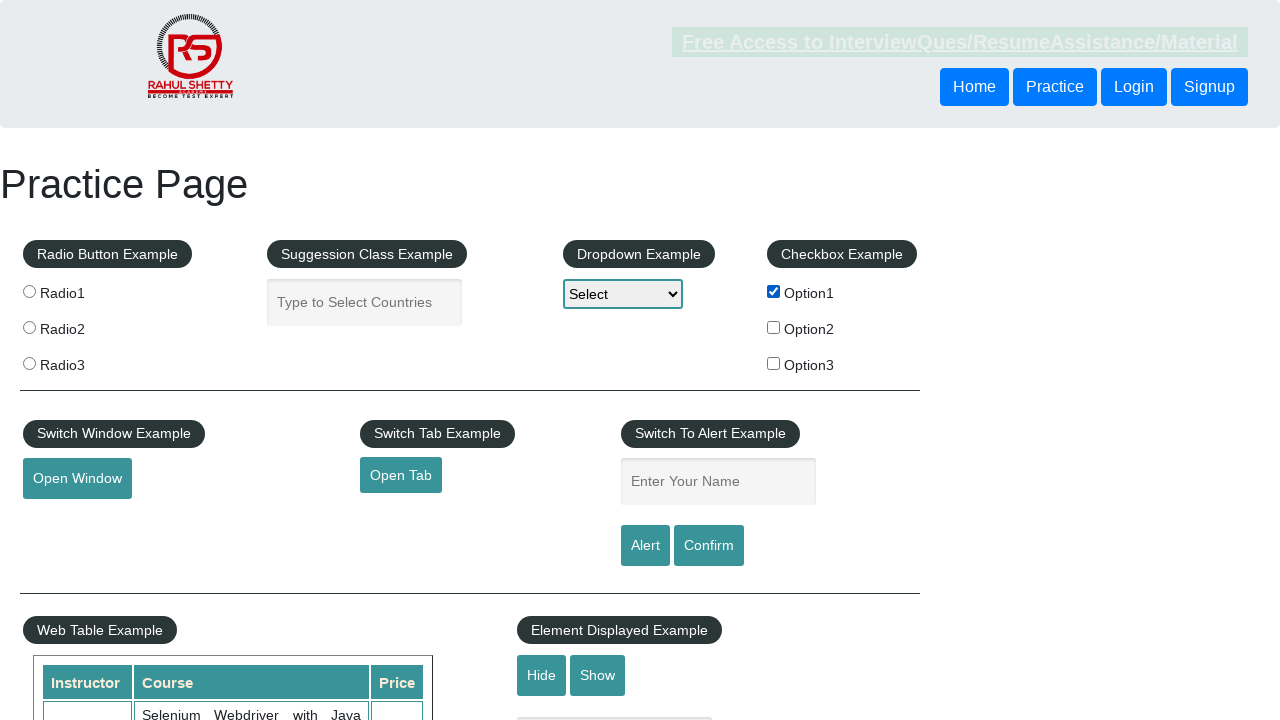

Verified checkbox #checkBoxOption1 is selected
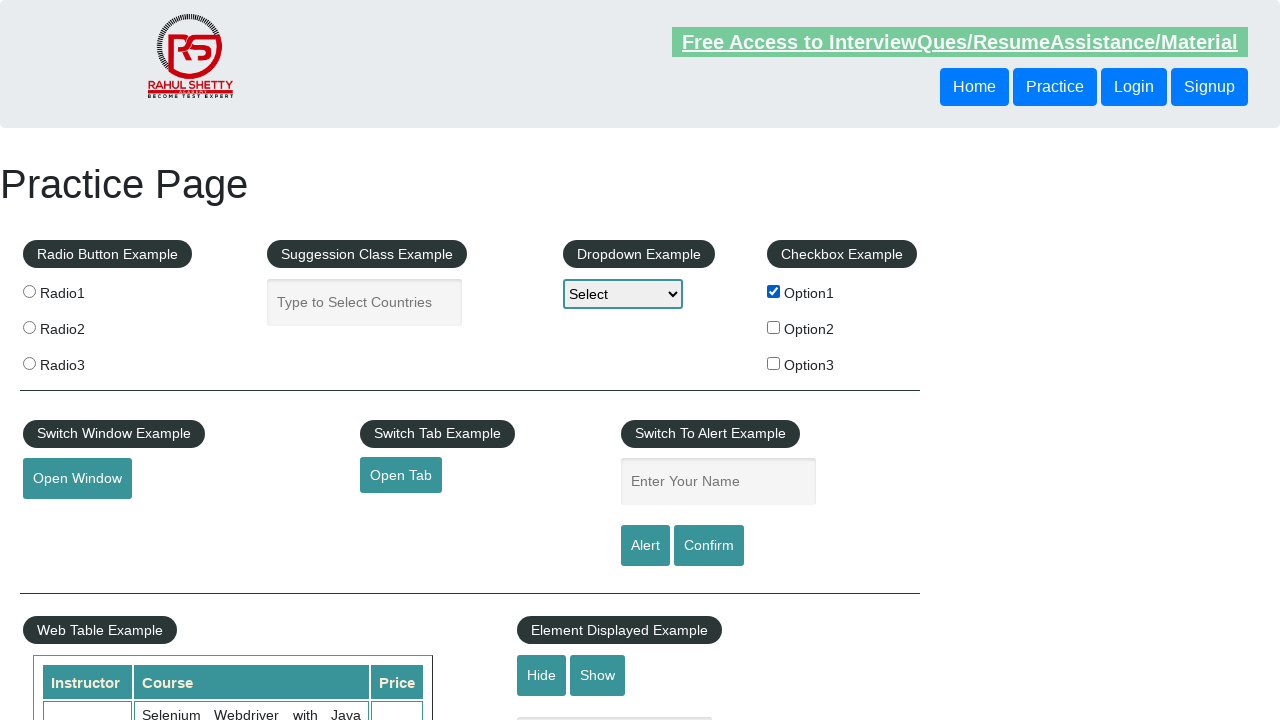

Clicked checkbox #checkBoxOption1 again to deselect it at (774, 291) on #checkBoxOption1
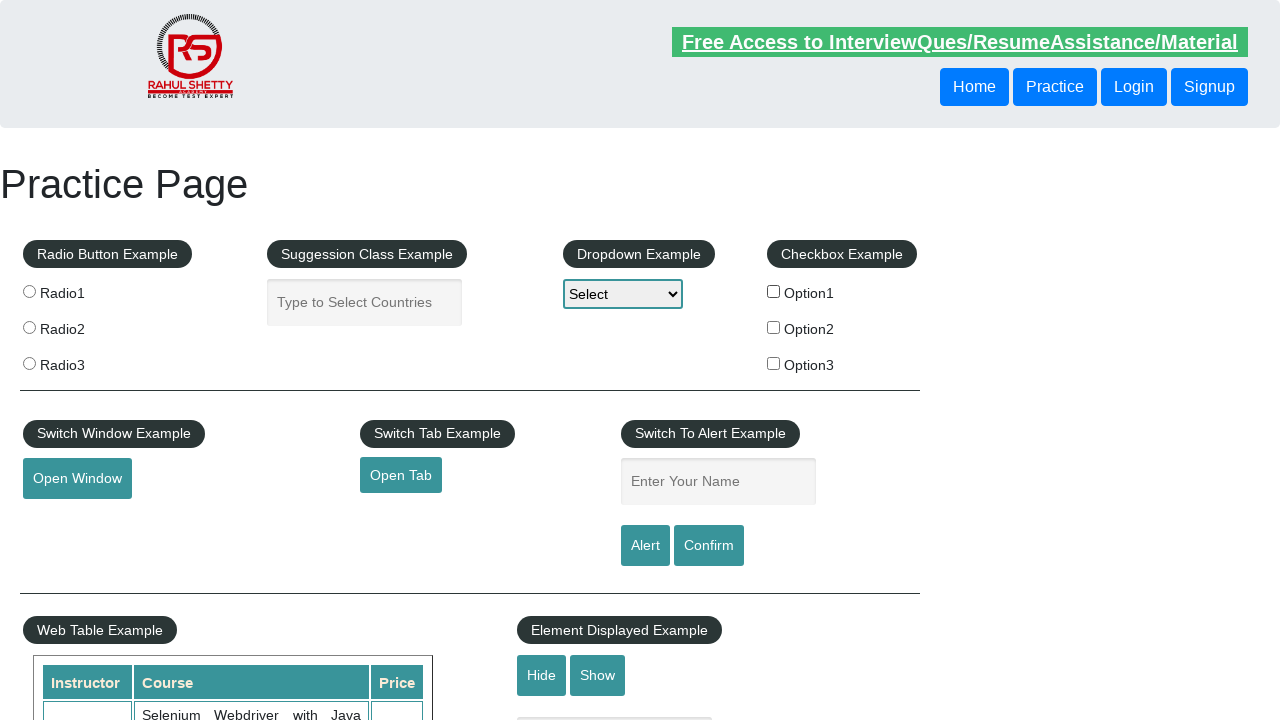

Verified checkbox #checkBoxOption1 is deselected
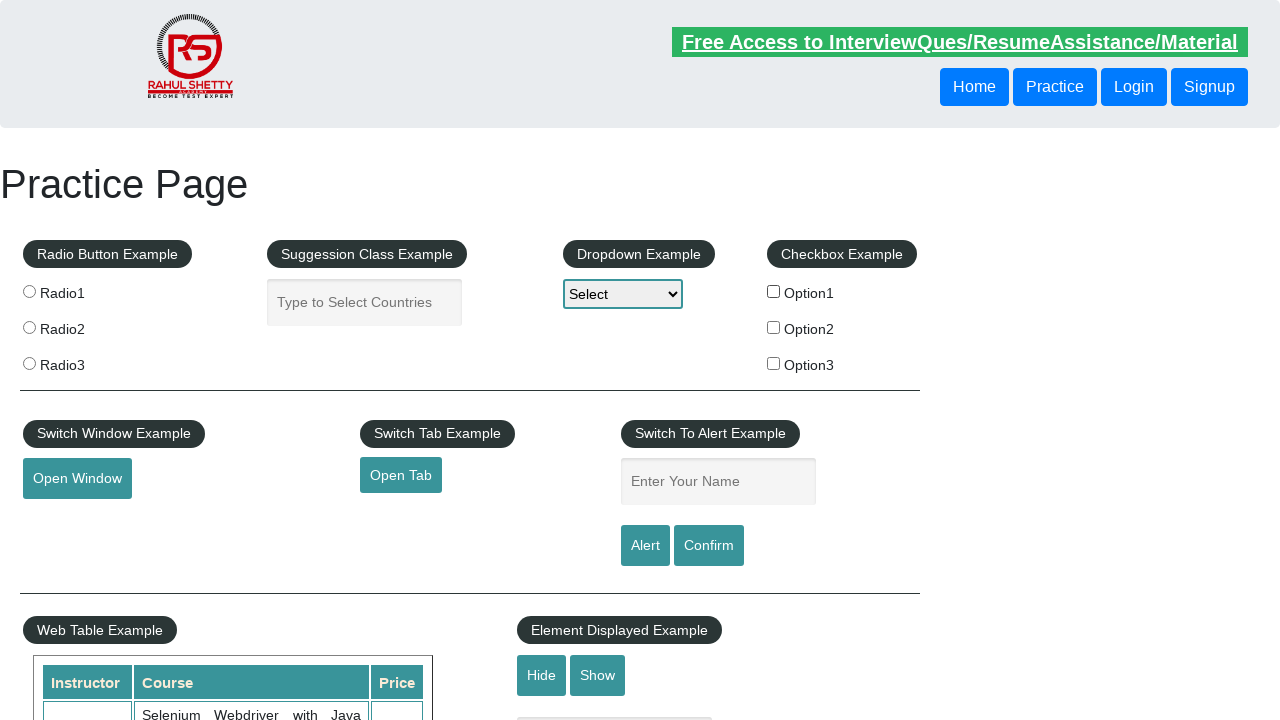

Counted total checkboxes on page: 3
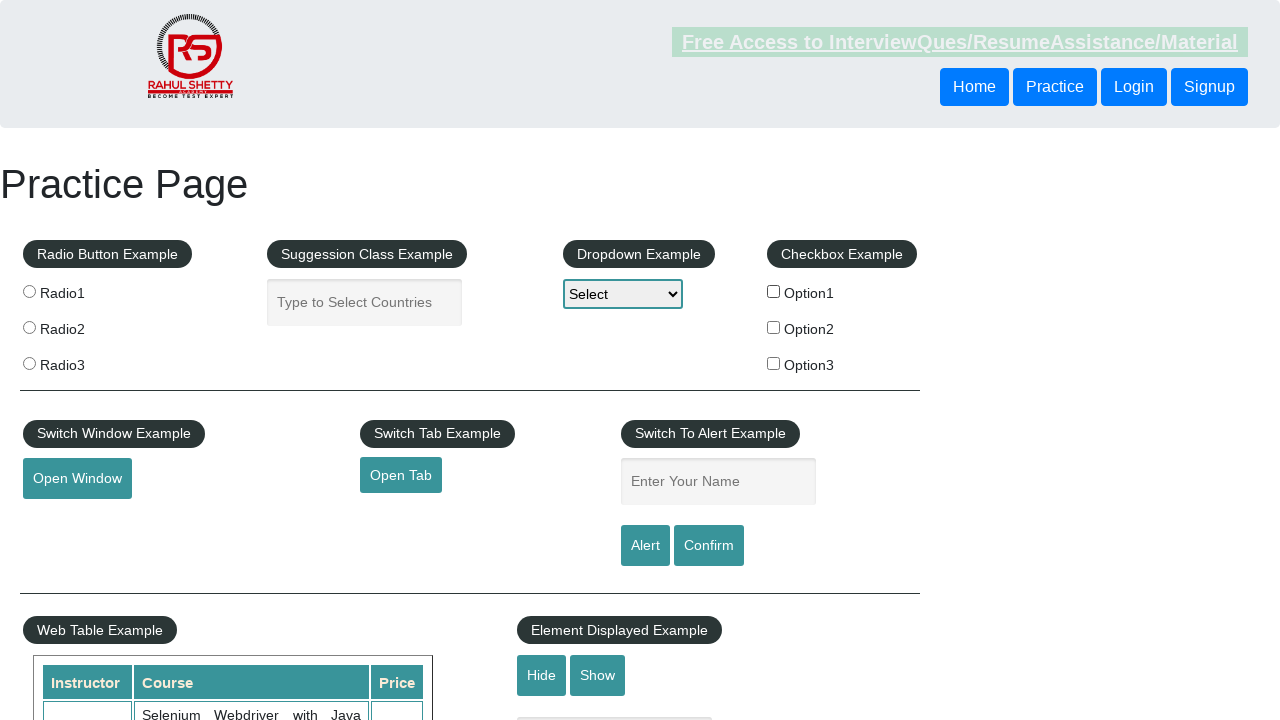

Printed total checkbox count: 3
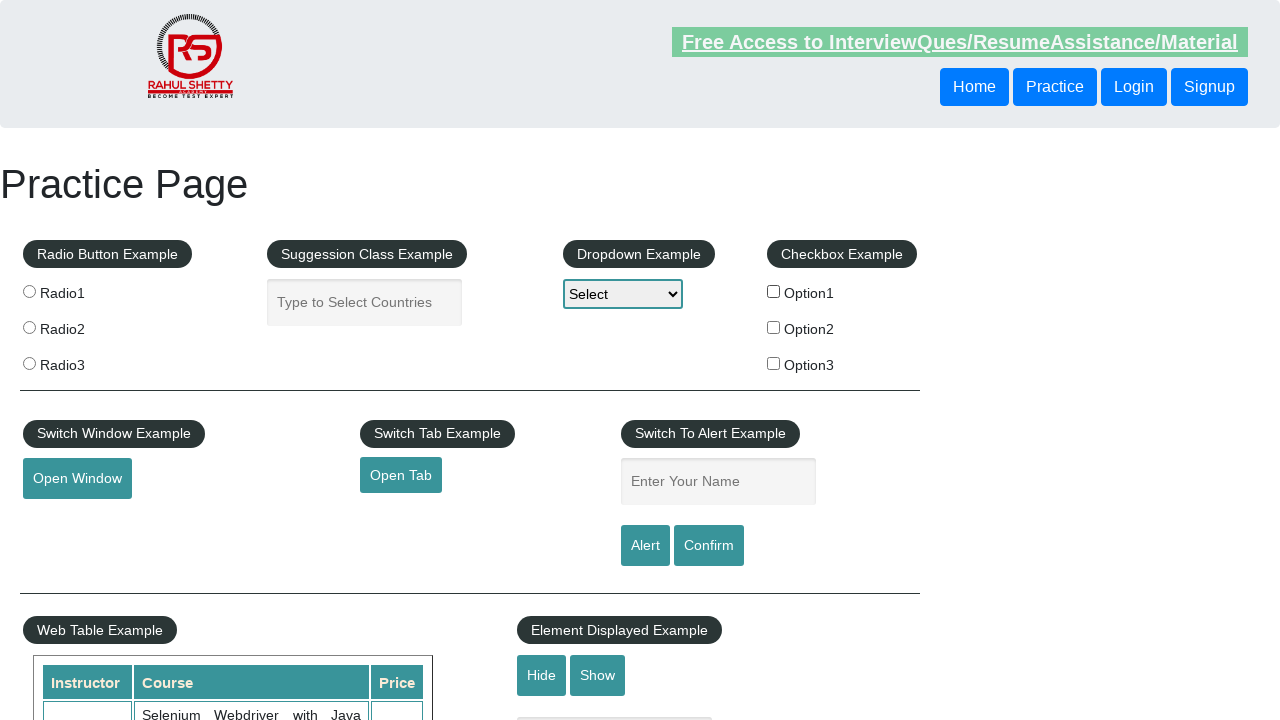

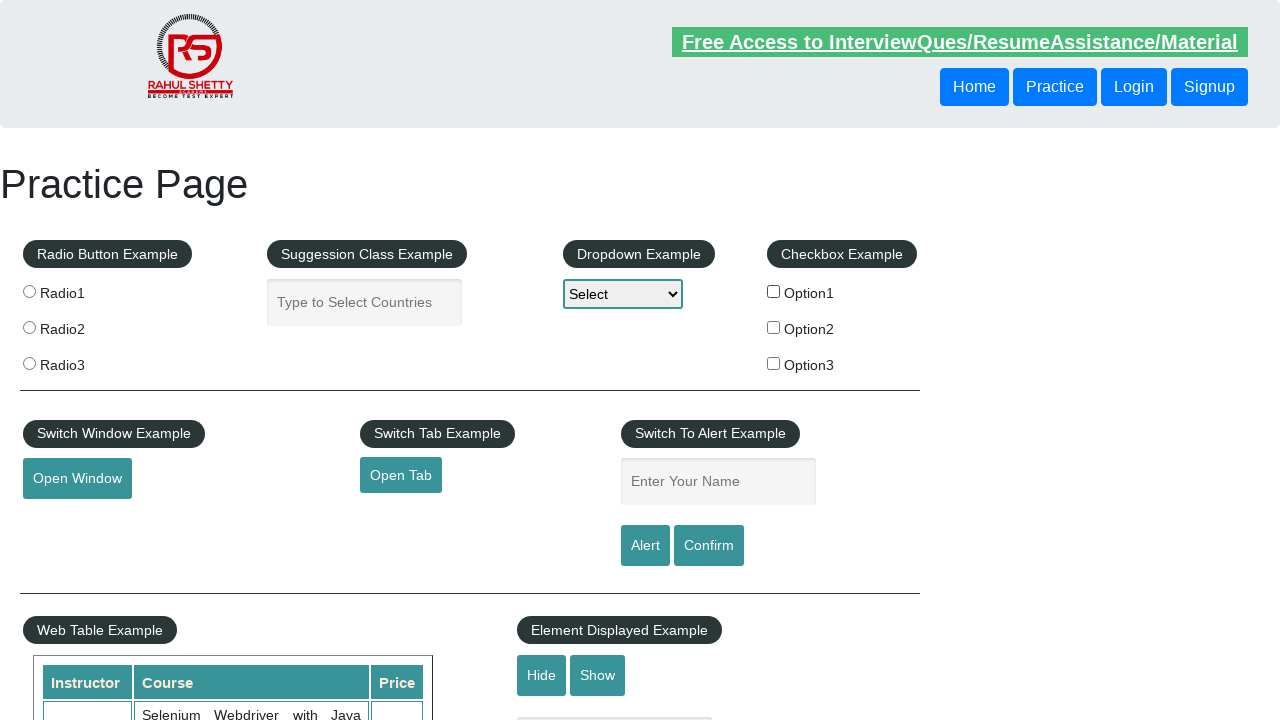